Navigates to Twitch.tv homepage and waits for the main content tower to load, verifying the page renders properly with dynamic content.

Starting URL: https://www.twitch.tv/

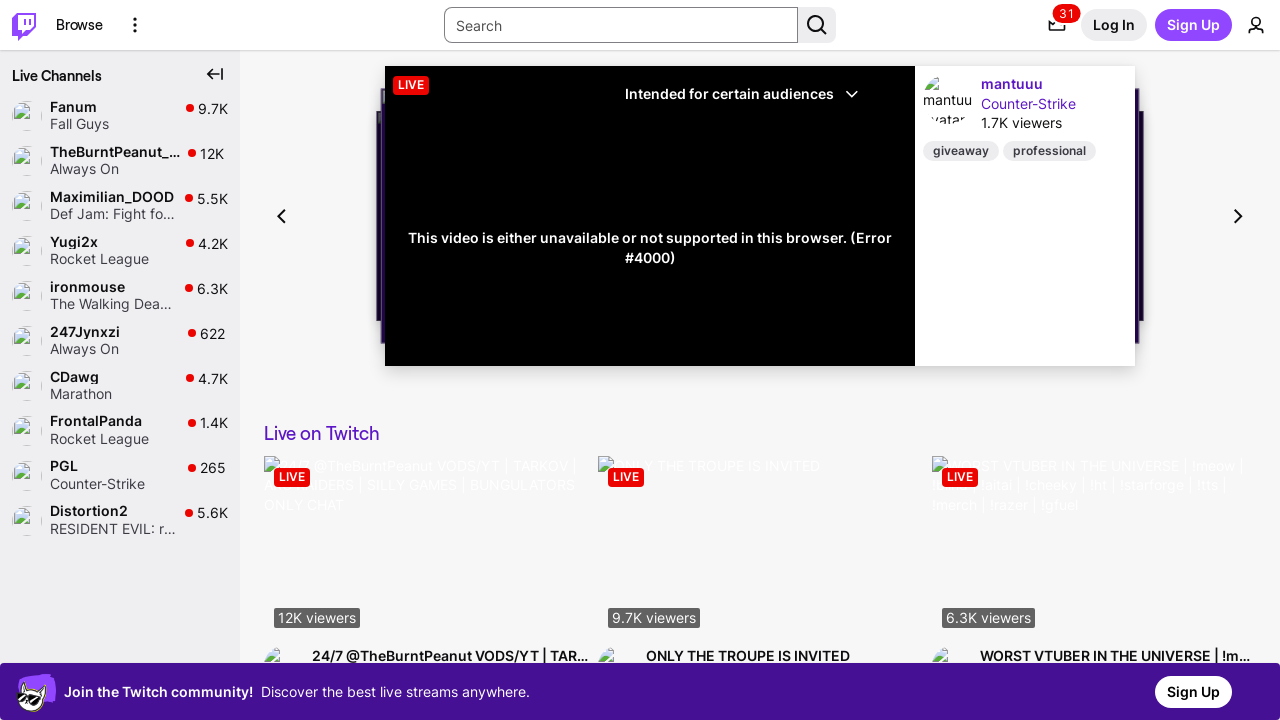

Waited for network to become idle on Twitch.tv homepage
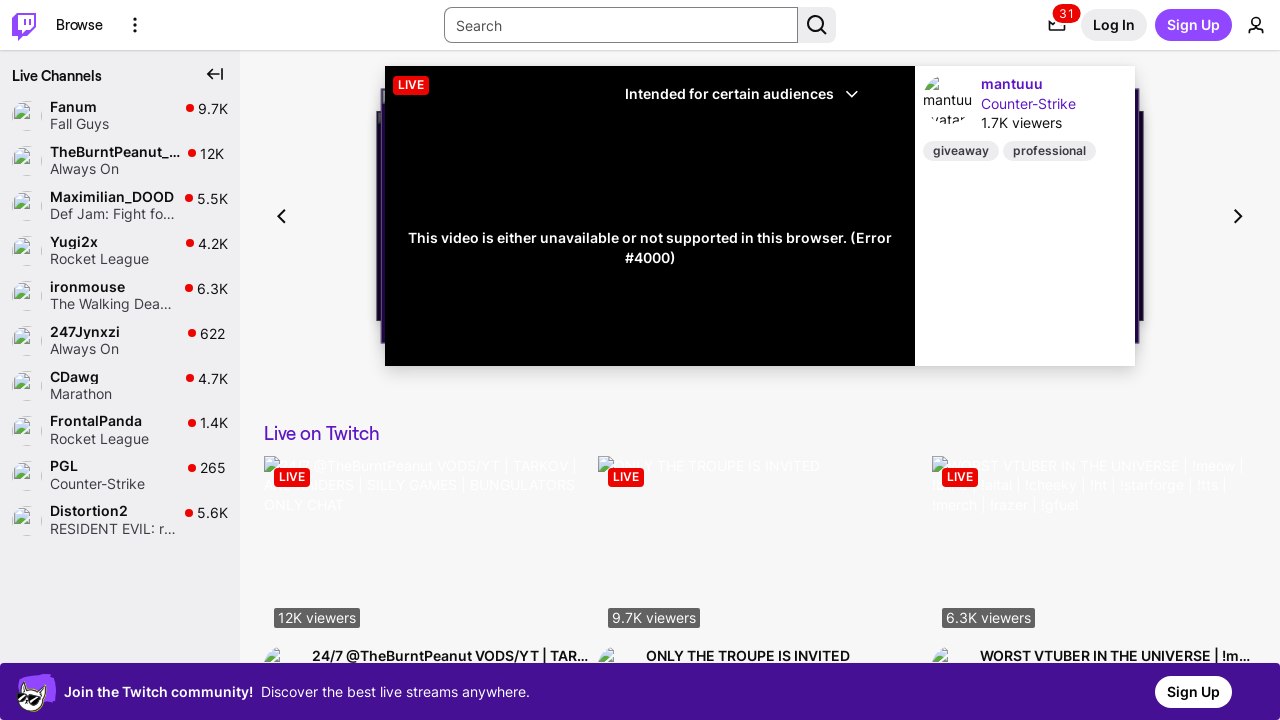

Main content tower element loaded and became visible
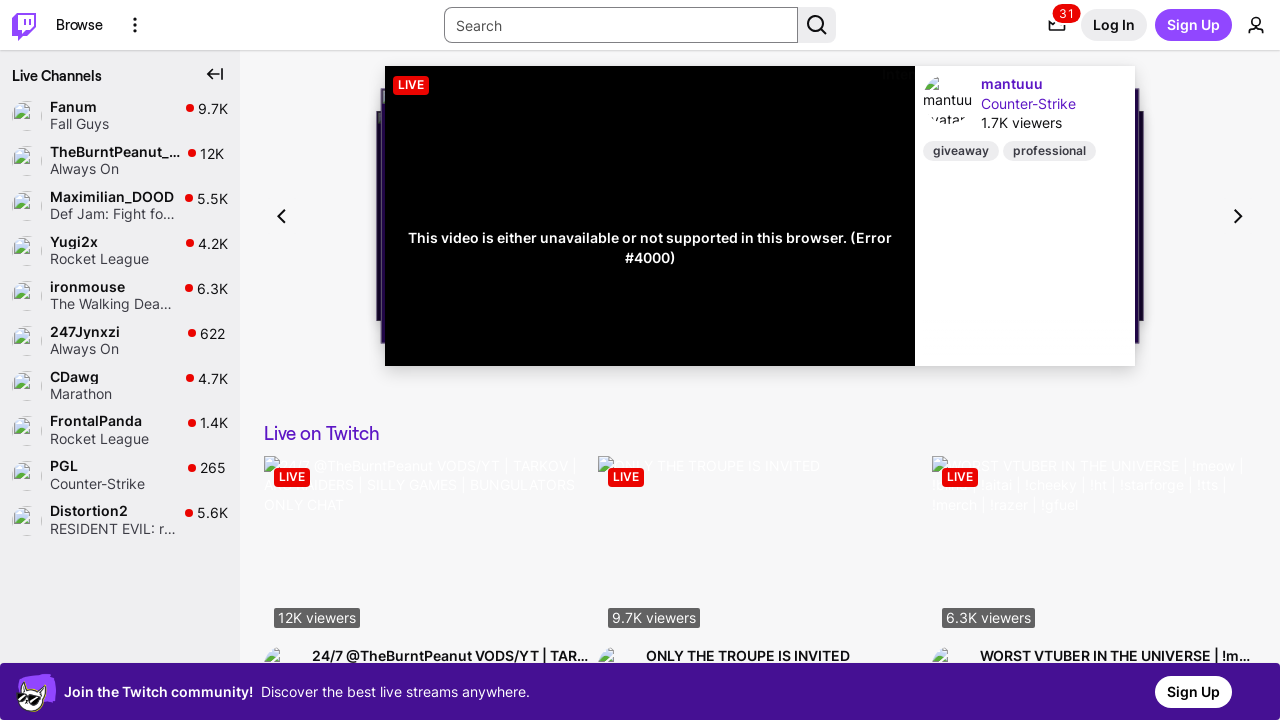

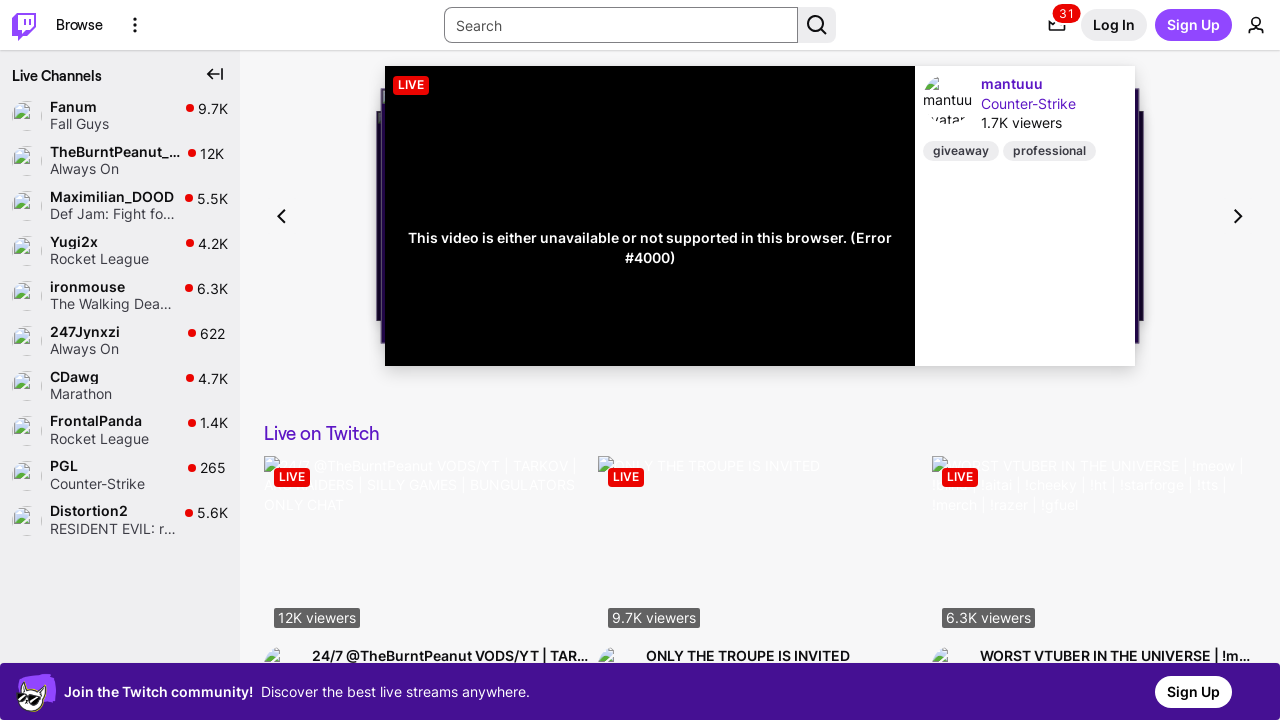